Tests dynamic page loading where a hidden element becomes visible after clicking a Start button and waiting for a loading bar to complete.

Starting URL: http://the-internet.herokuapp.com/dynamic_loading/1

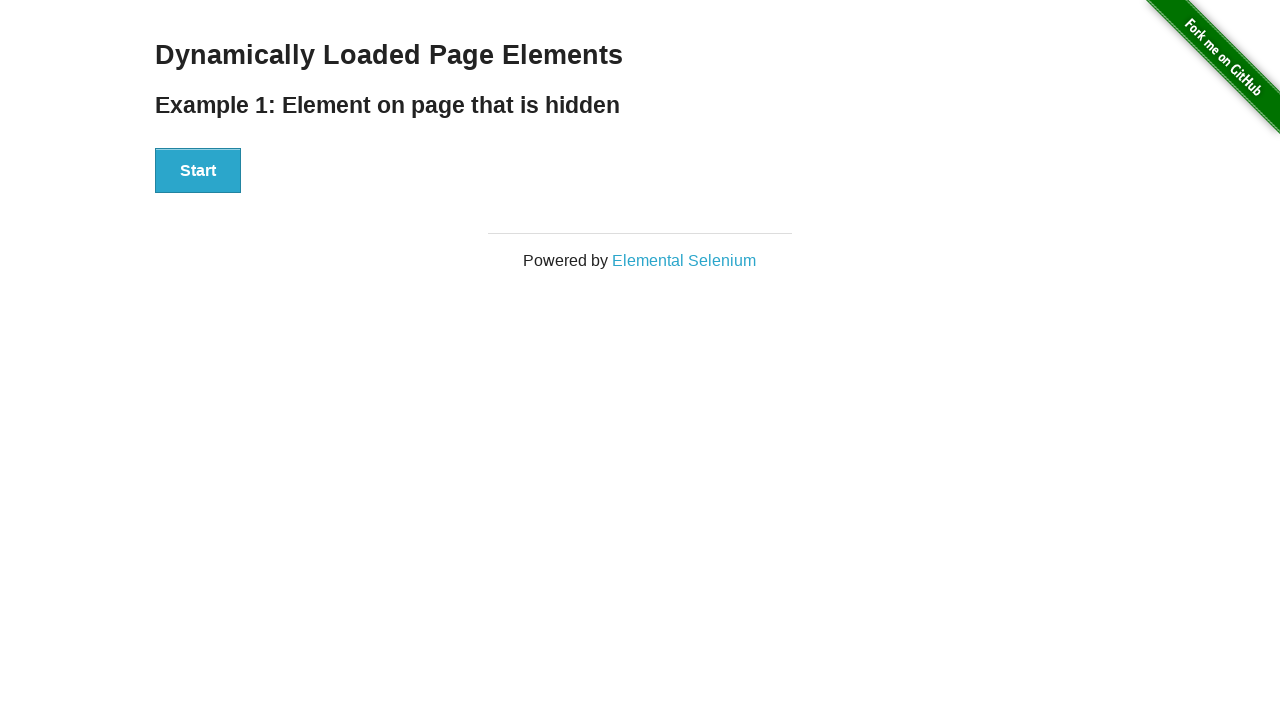

Clicked Start button to trigger dynamic loading at (198, 171) on #start button
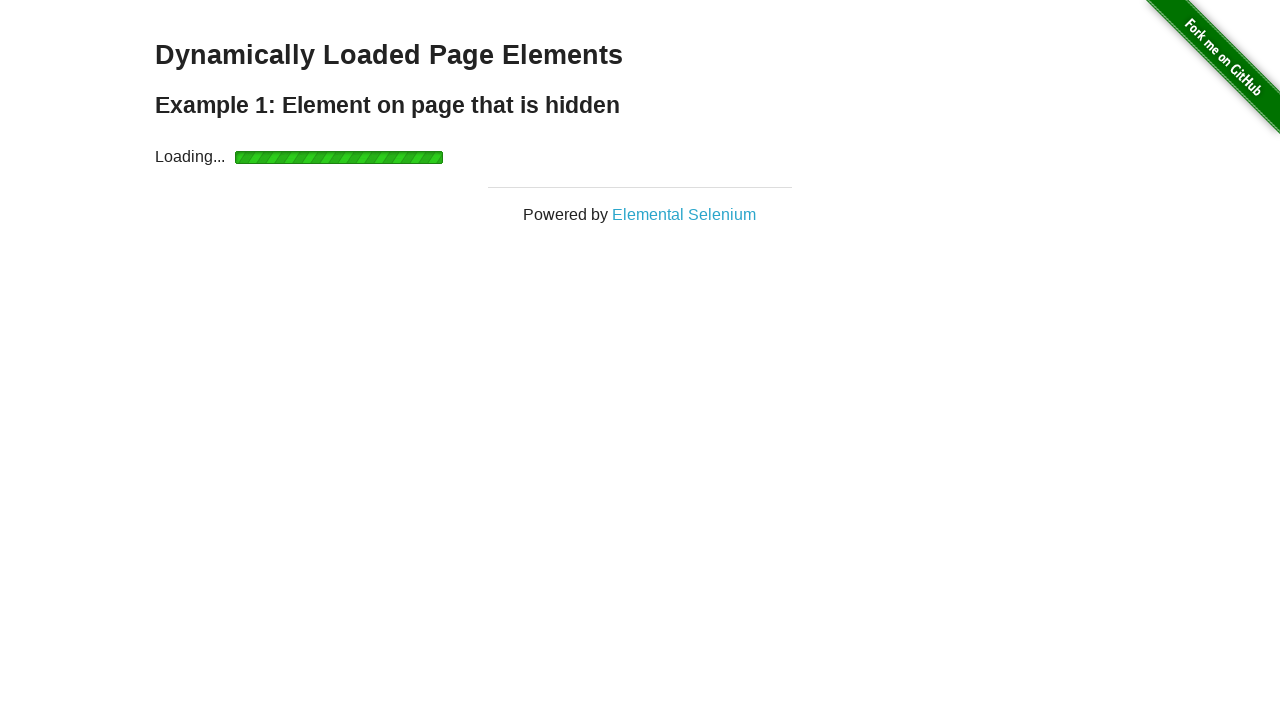

Waited for finish element to become visible after loading bar completed
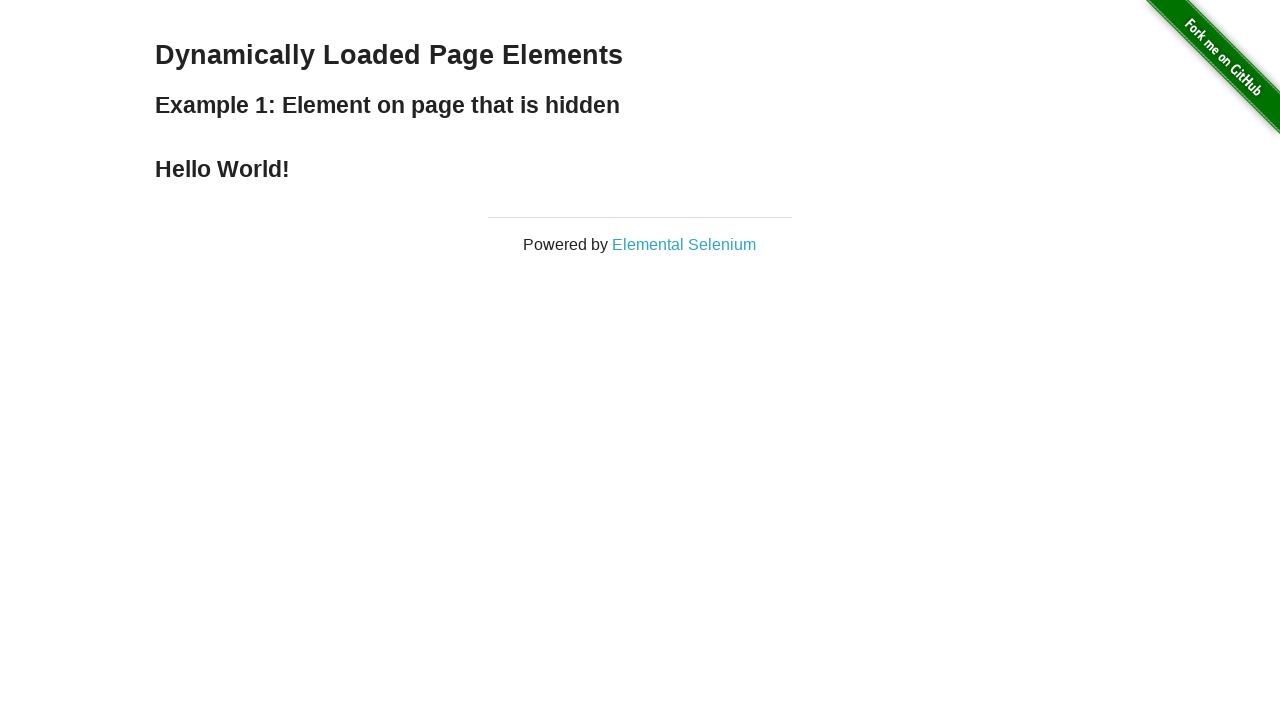

Verified finish element is visible
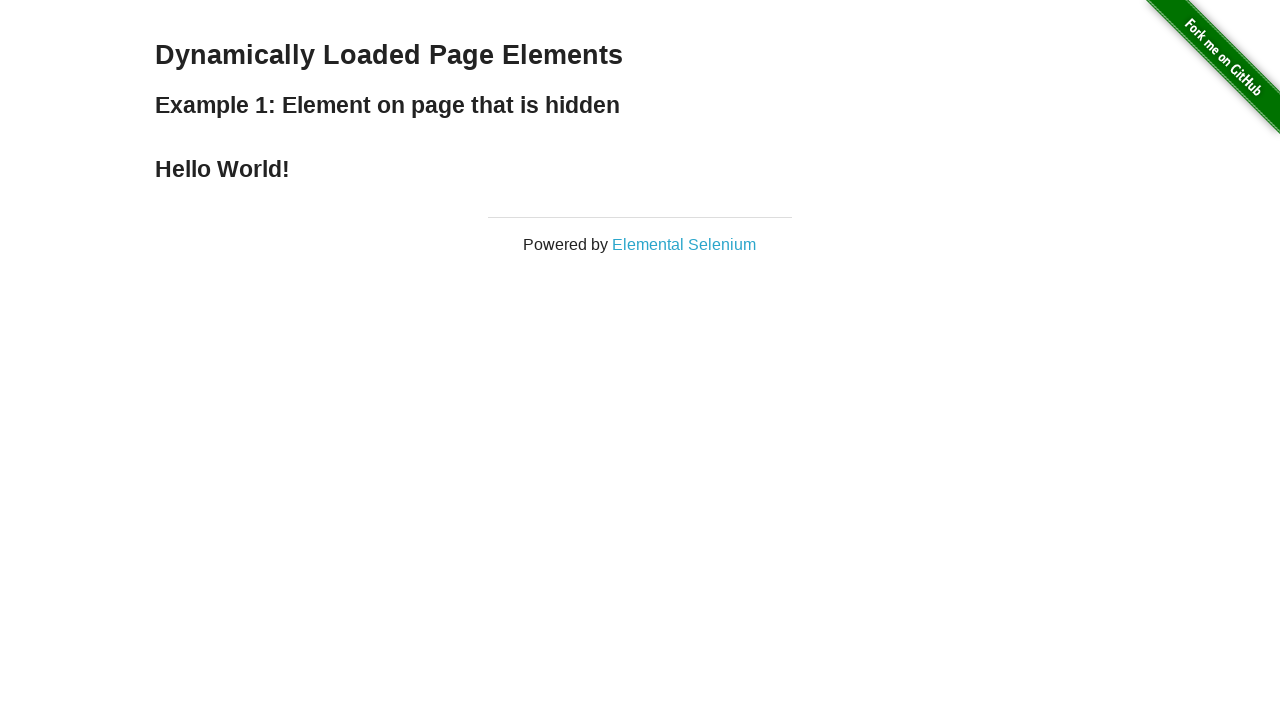

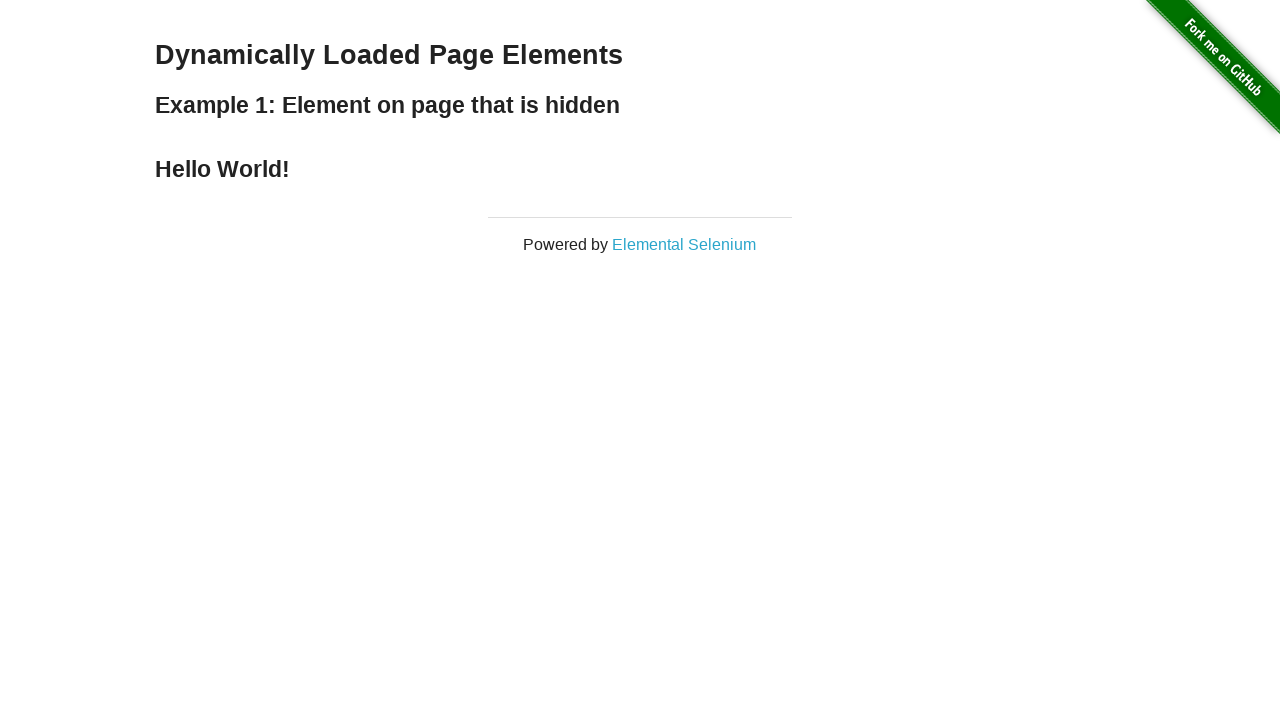